Calculates the sum of two numbers displayed on the page, selects the result from a dropdown menu, and submits the form

Starting URL: http://suninjuly.github.io/selects2.html

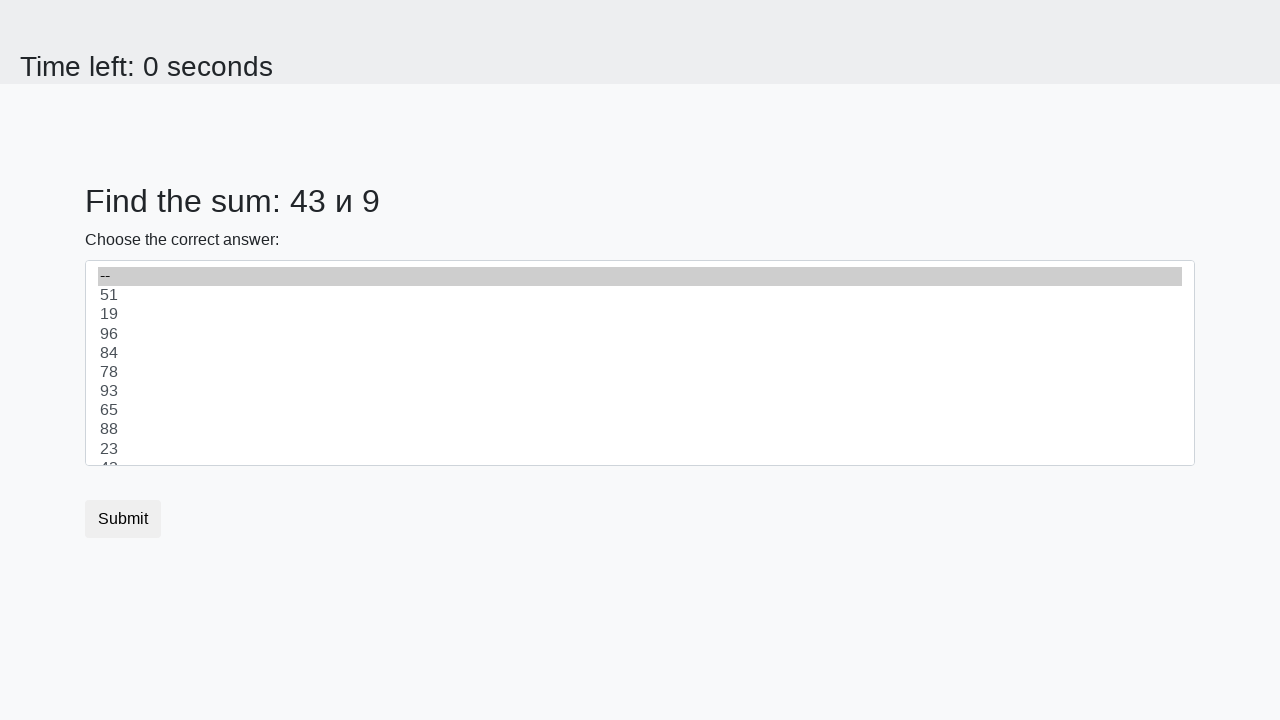

Located the first number element (#num1)
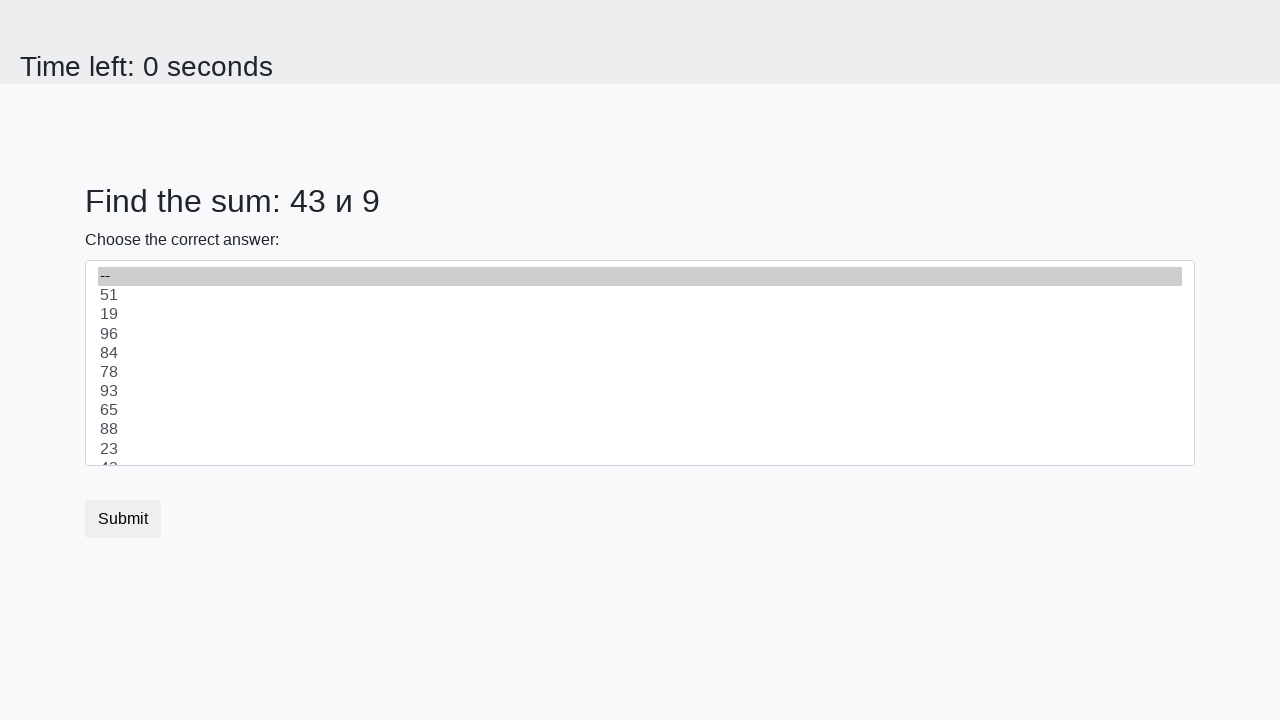

Located the second number element (#num2)
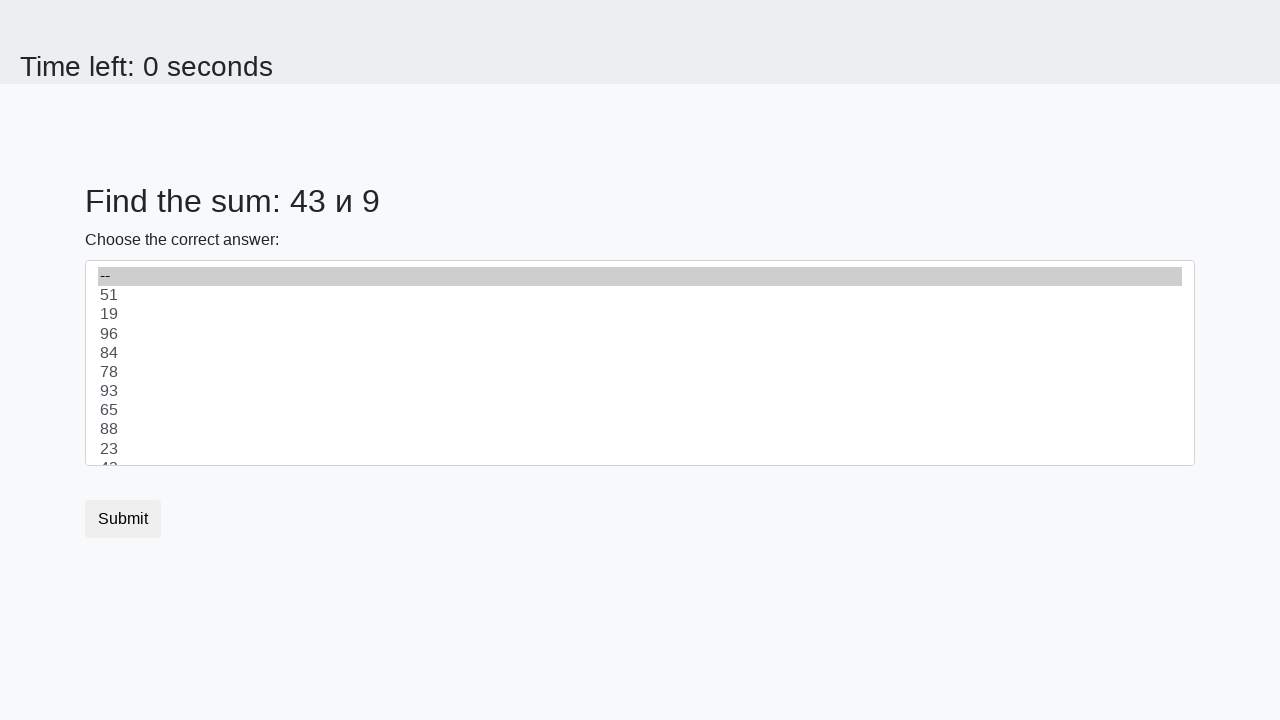

Extracted first number: 43
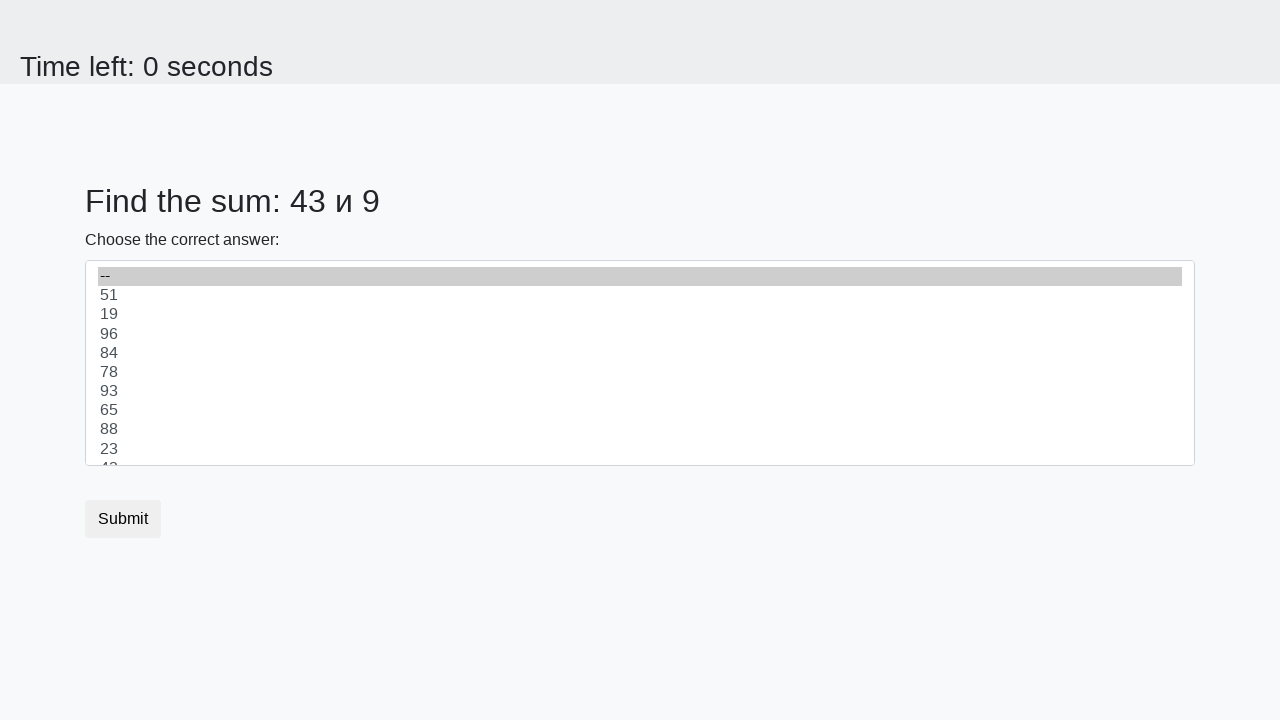

Extracted second number: 9
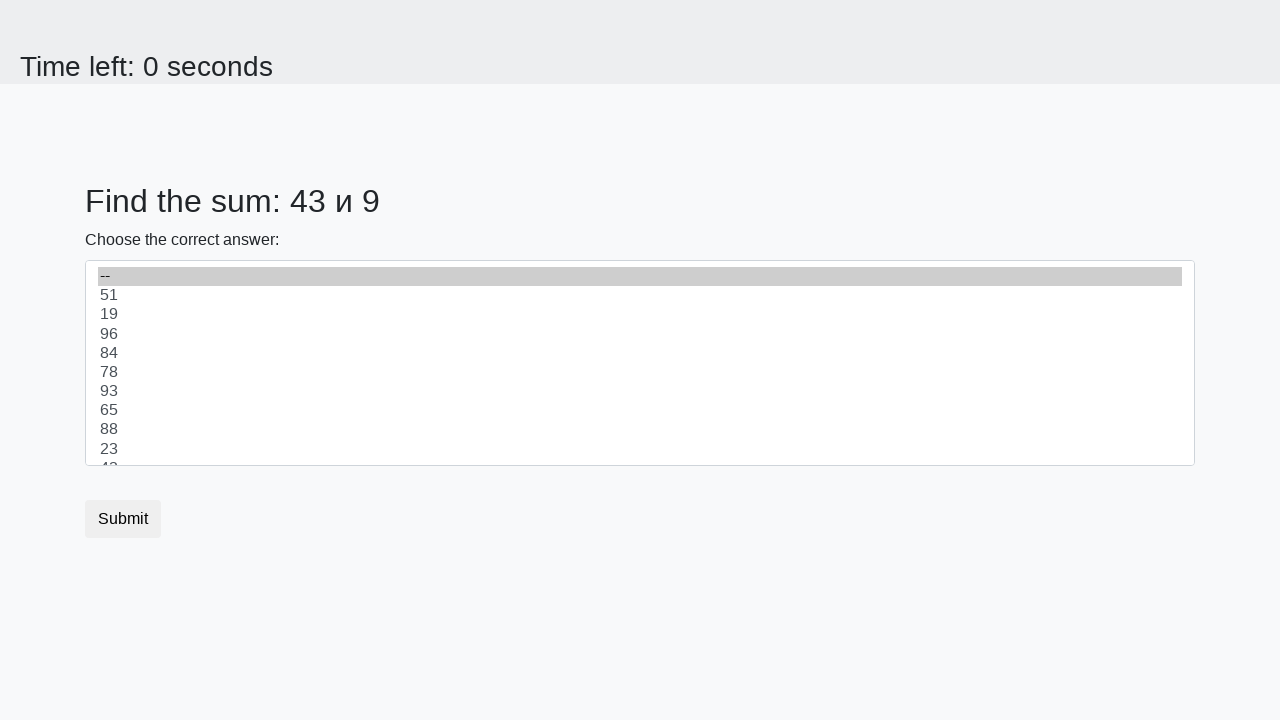

Calculated sum of 43 + 9 = 52
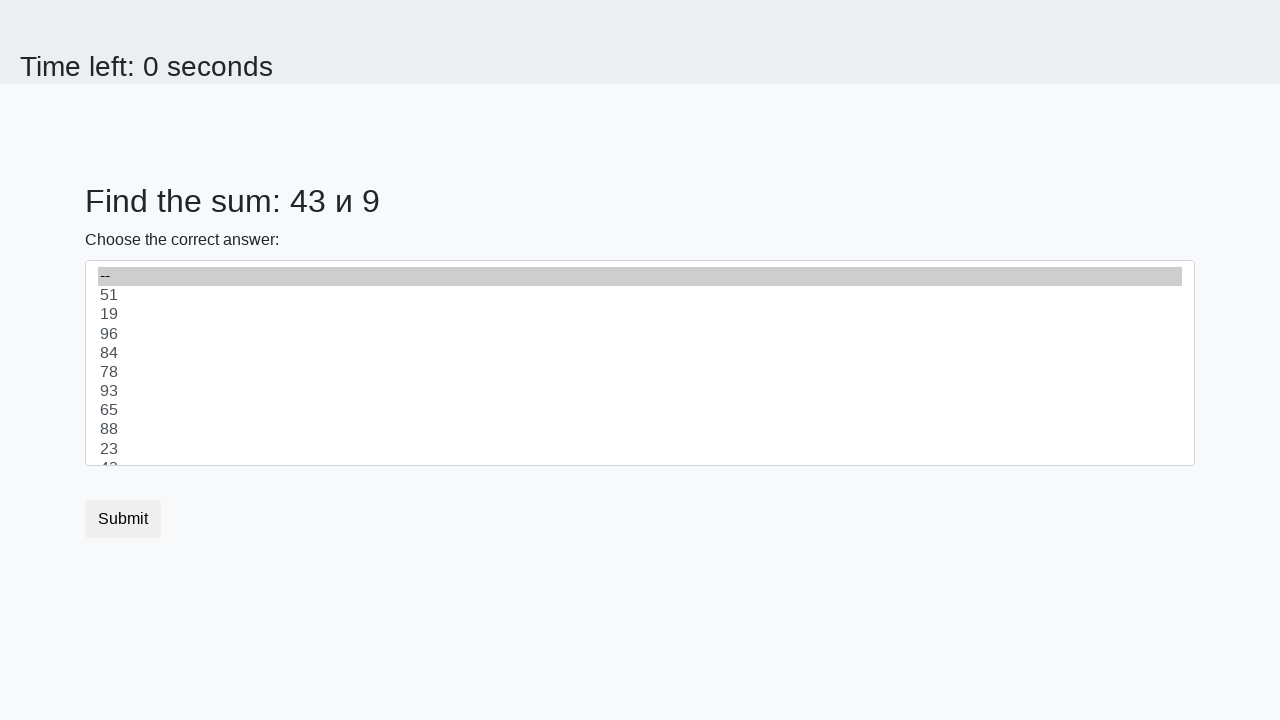

Selected 52 from dropdown menu on select
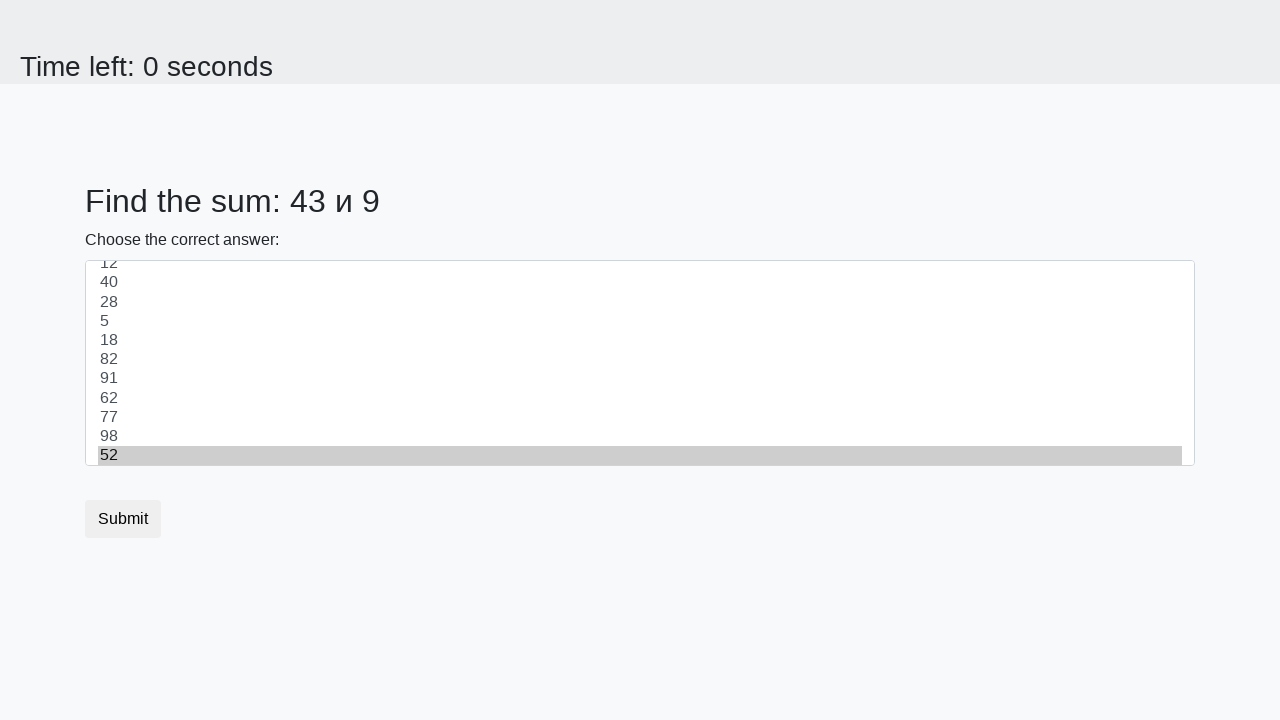

Clicked the submit button at (123, 519) on button.btn
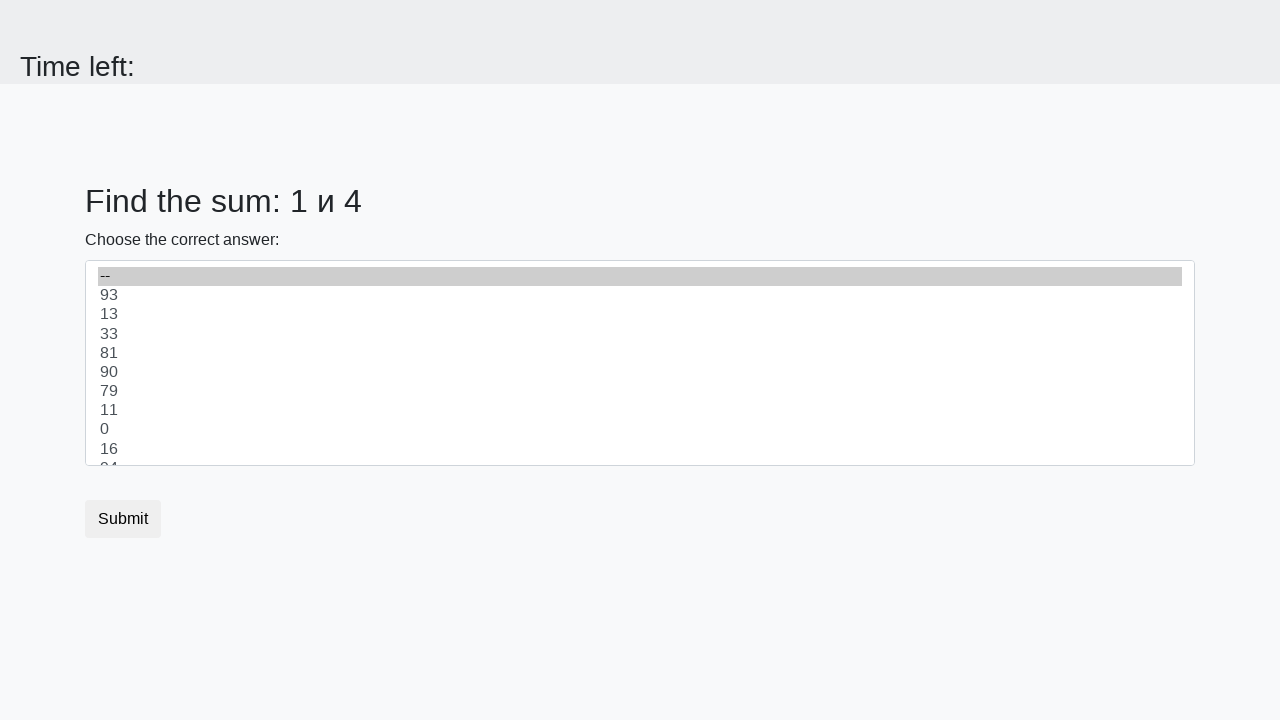

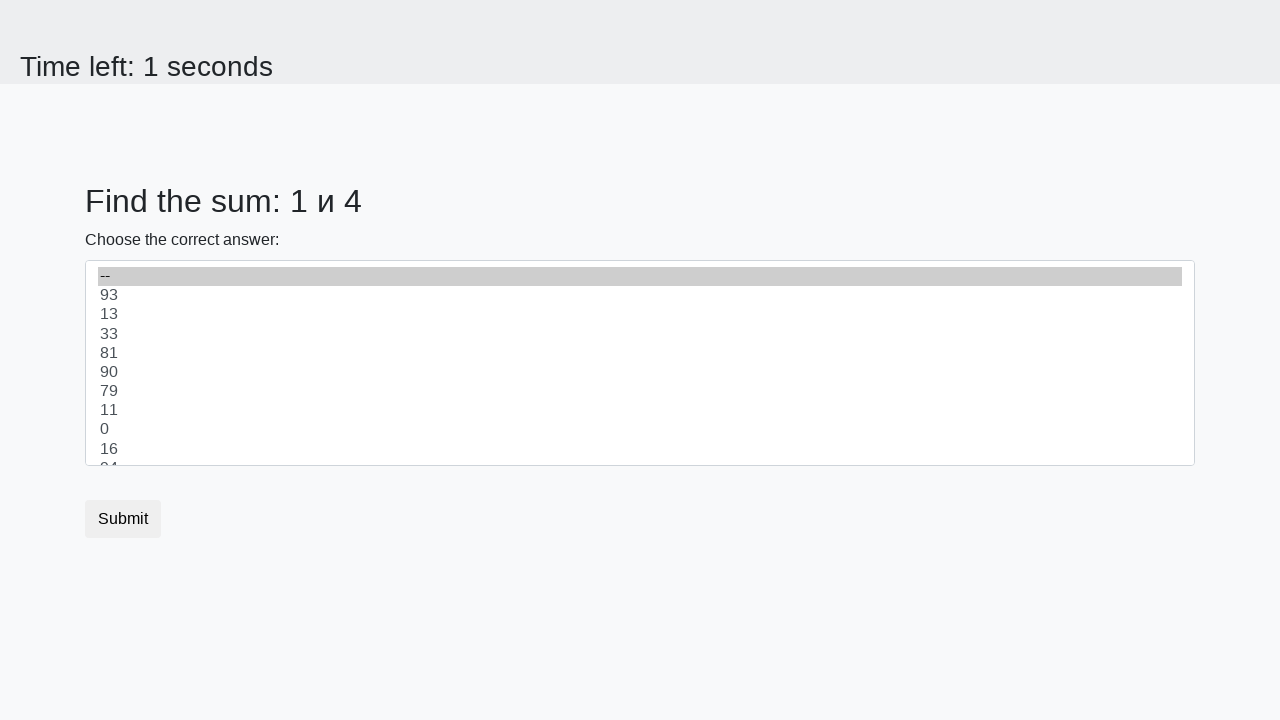